Navigates to talks page, extracts the og:image URL, and navigates to that image URL

Starting URL: https://roe.dev/talks

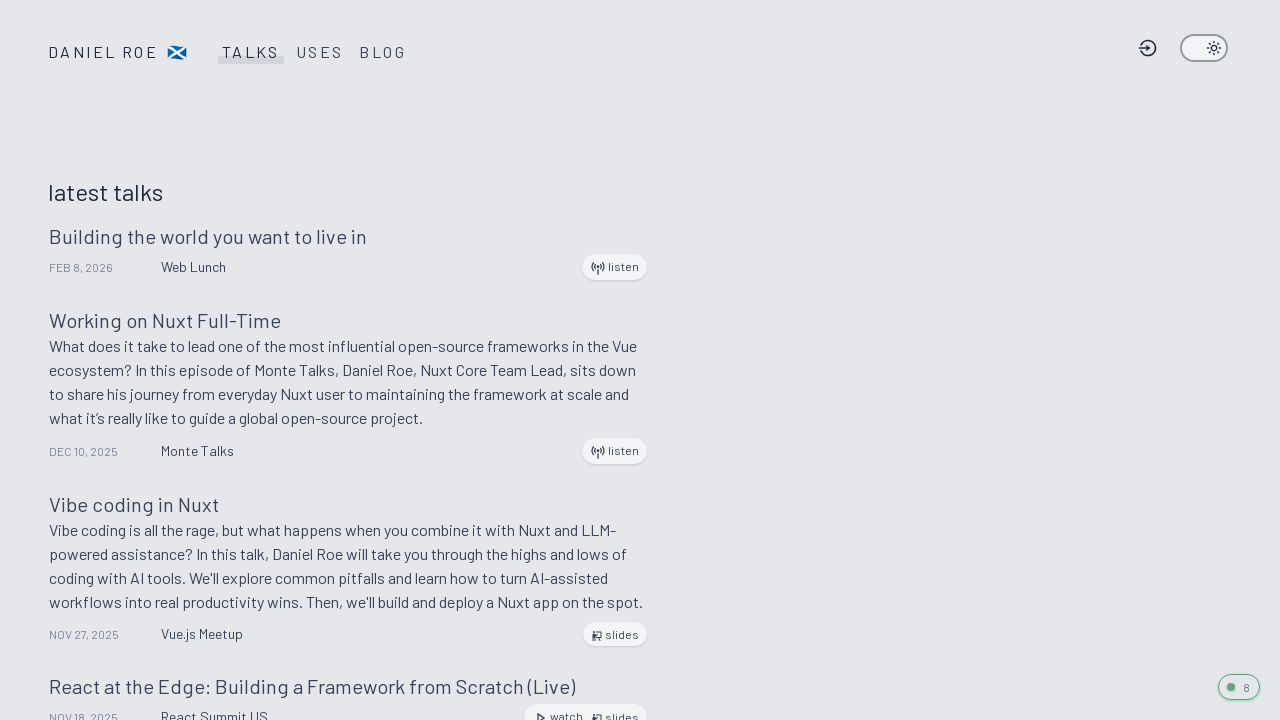

Located og:image meta tag element
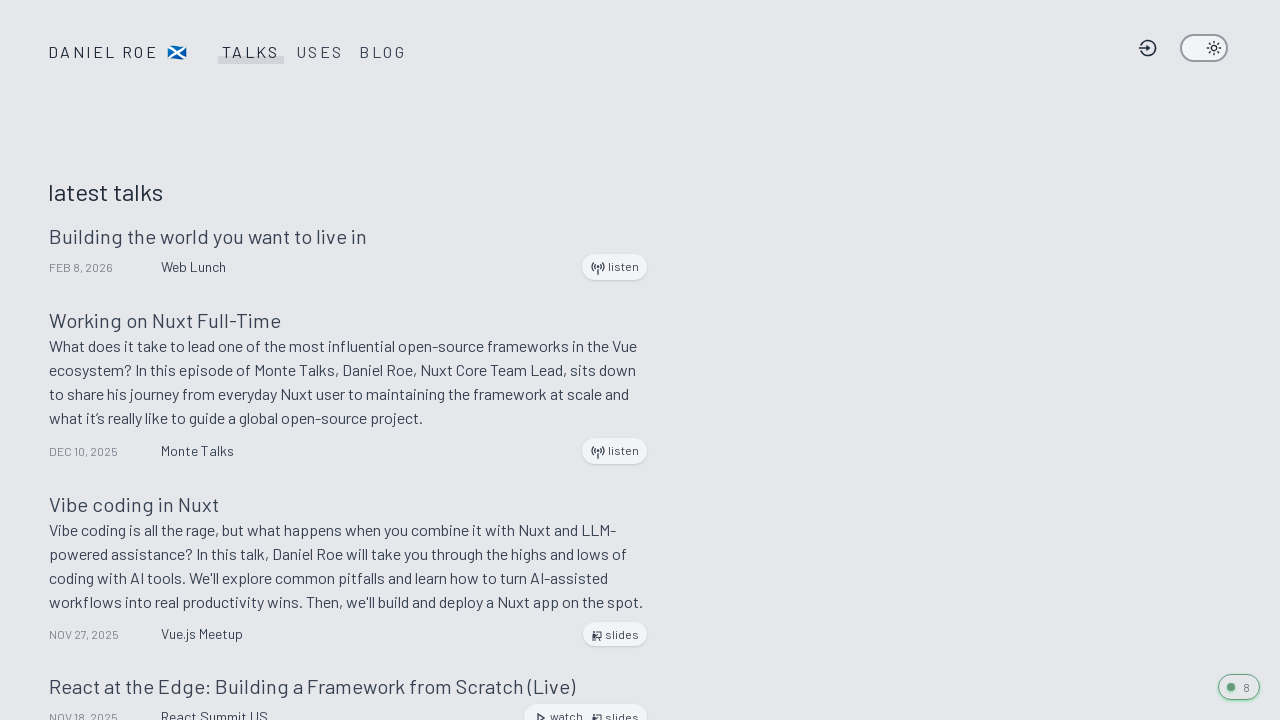

Extracted og:image URL: https://roe.dev/__og-image__/static/talks/og.png
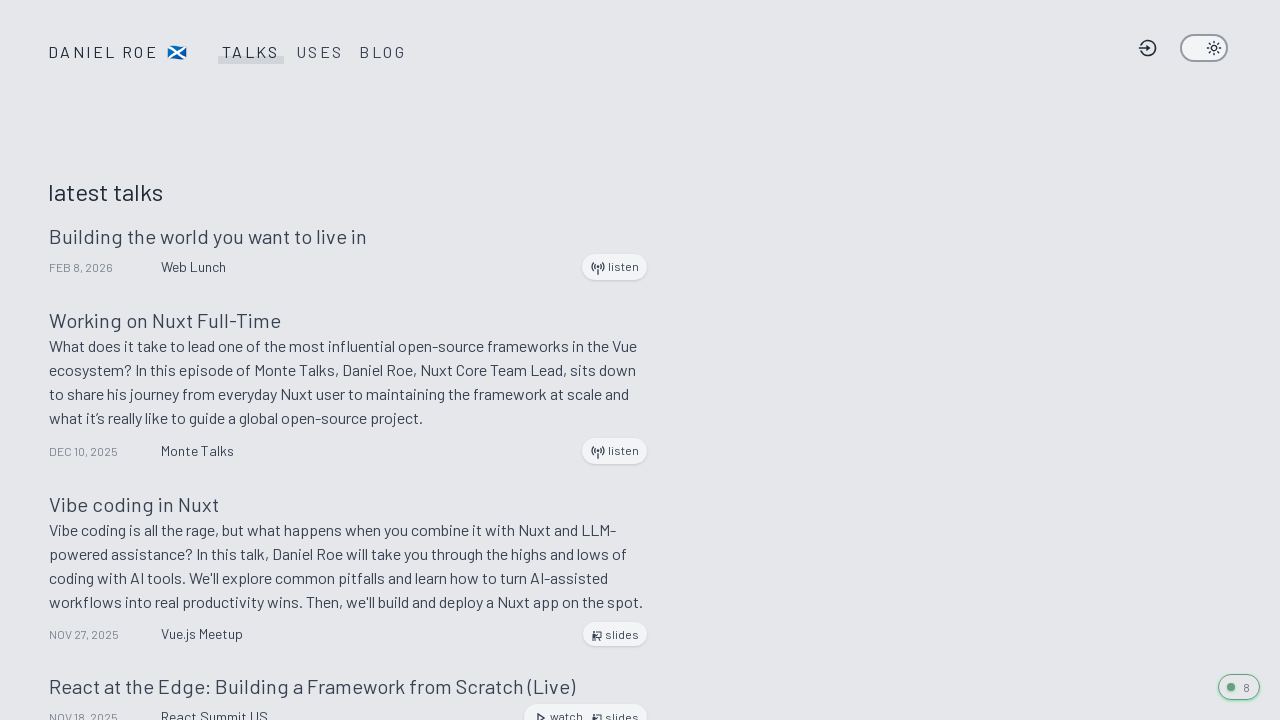

Navigated to og:image URL
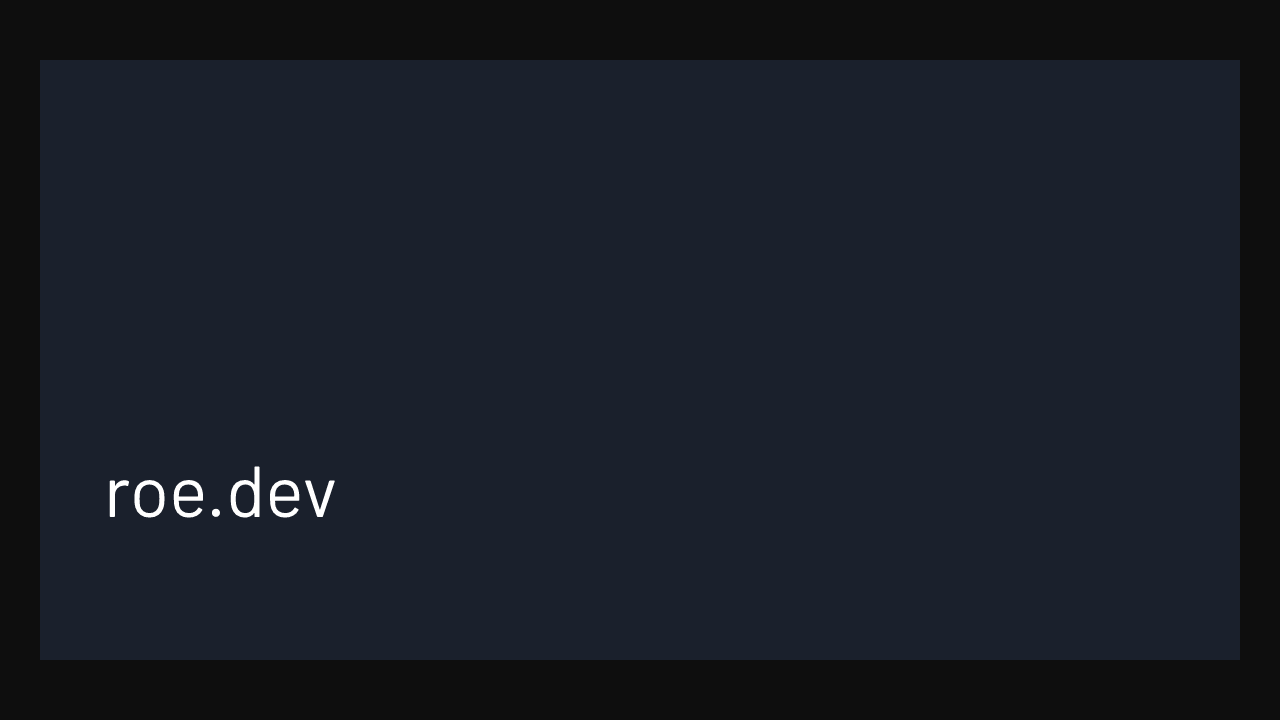

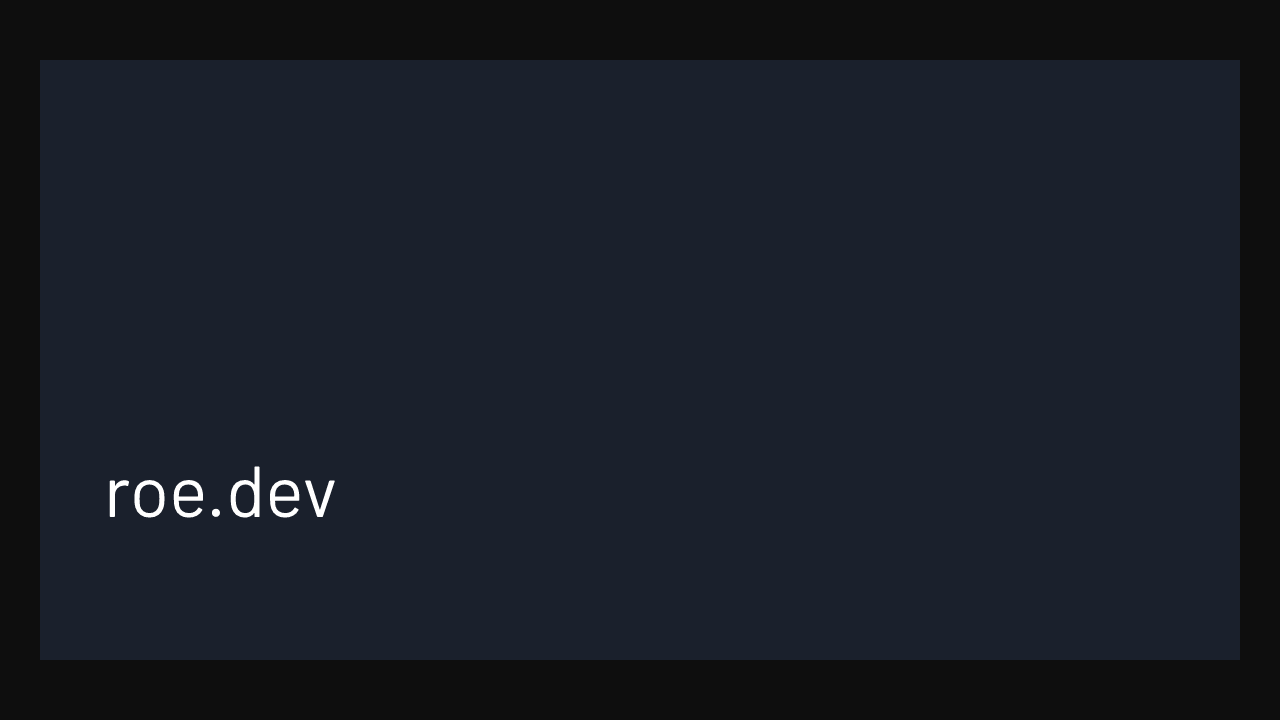